Tests filling out a form by entering first name and last name fields on a public form testing website

Starting URL: https://formy-project.herokuapp.com/form

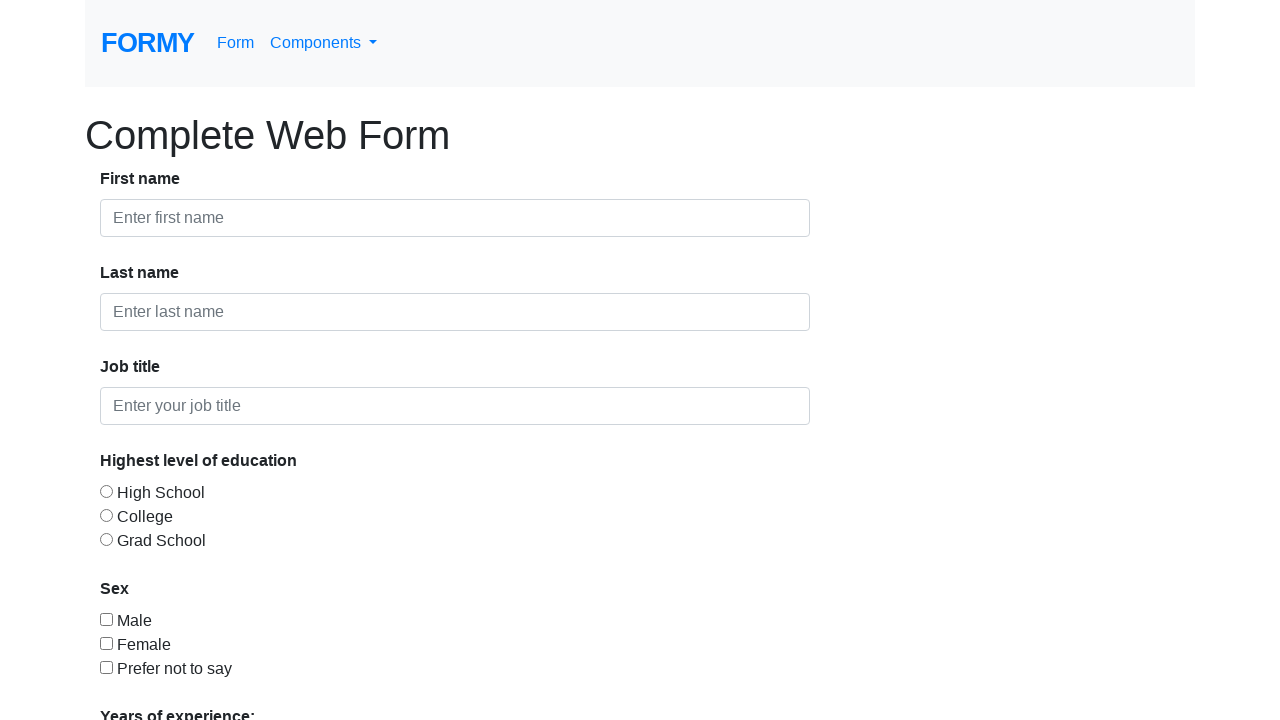

Filled first name field with 'Andy' on #first-name
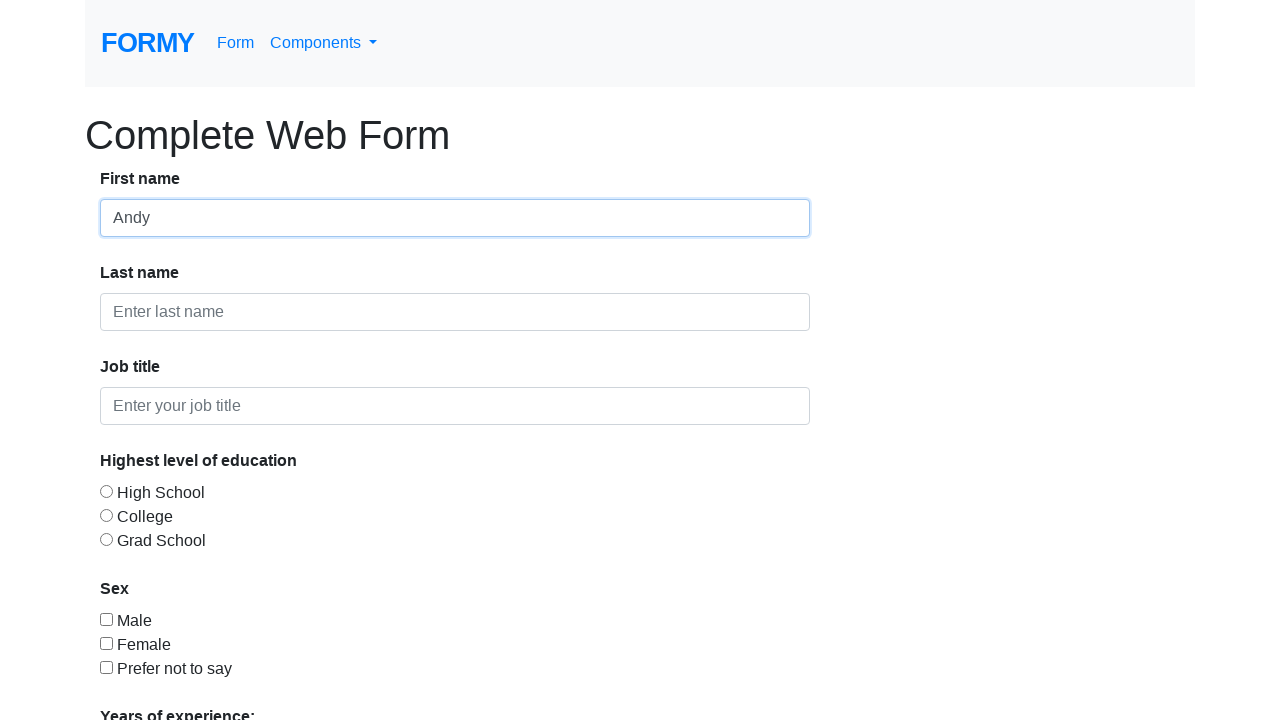

Filled last name field with 'Sullivan' on #last-name
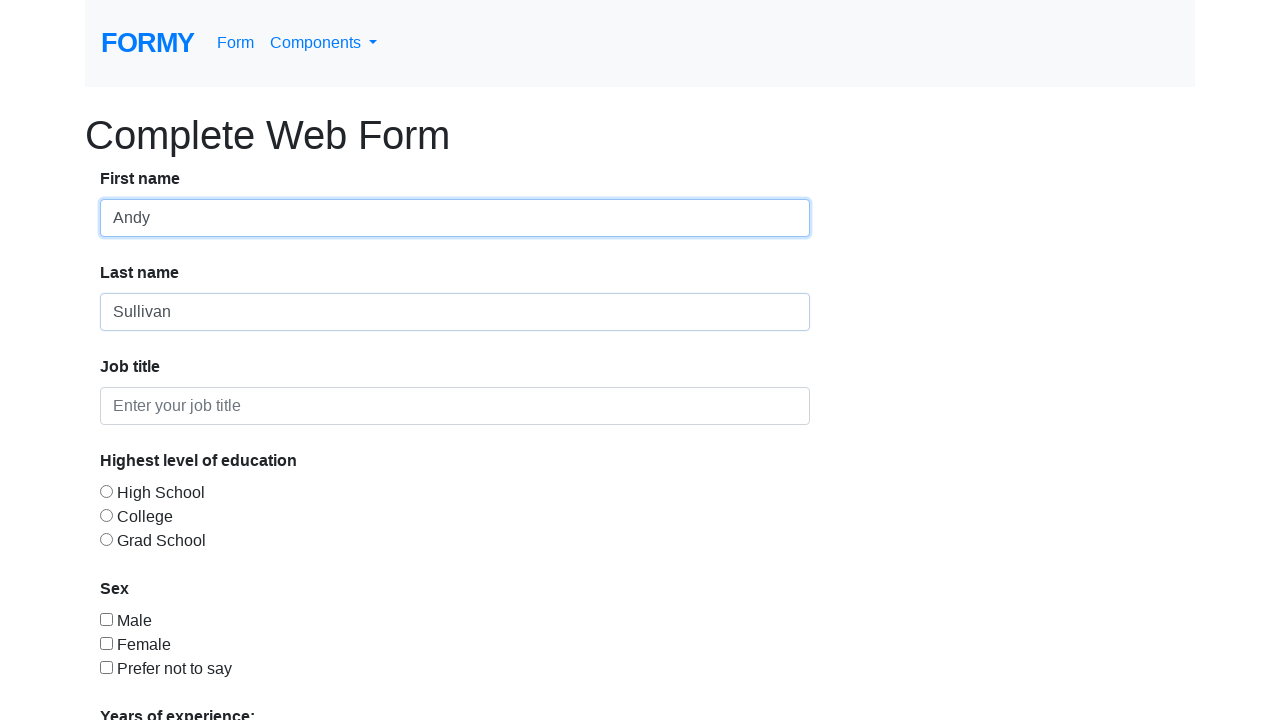

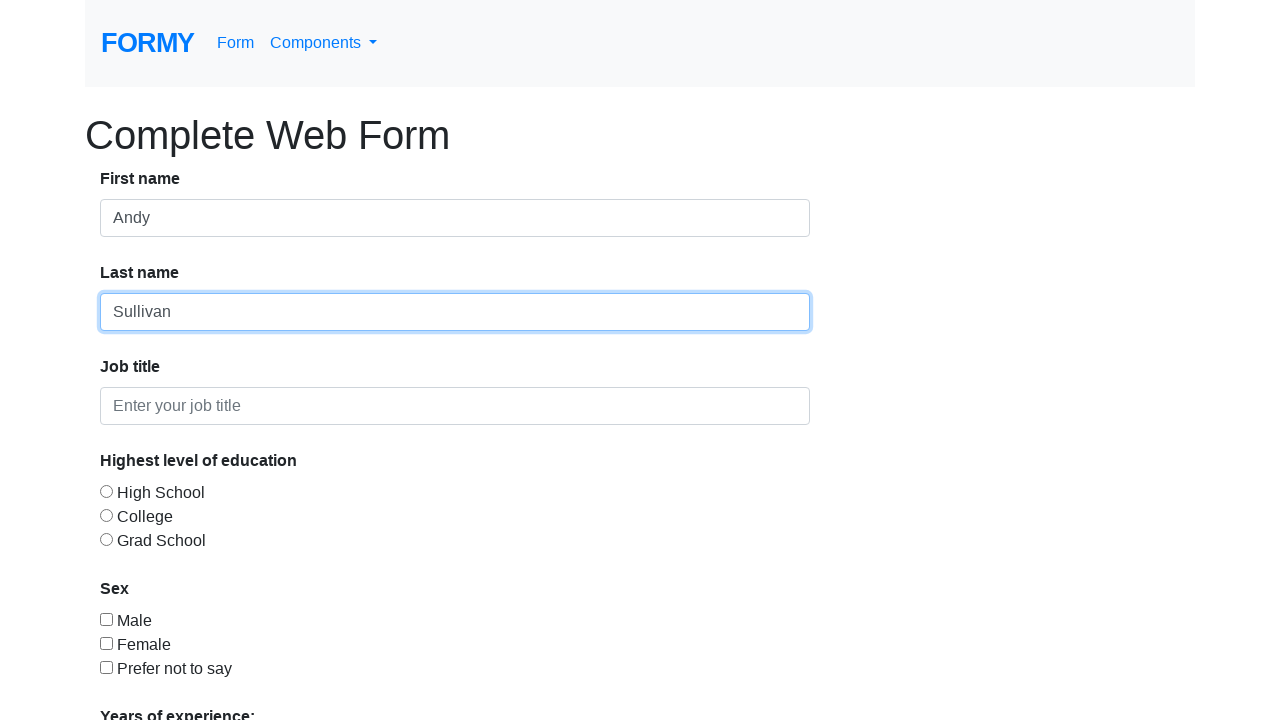